Navigates to a page demonstrating shifting content, clicks through to the menu element example, and verifies menu items are present

Starting URL: https://the-internet.herokuapp.com/

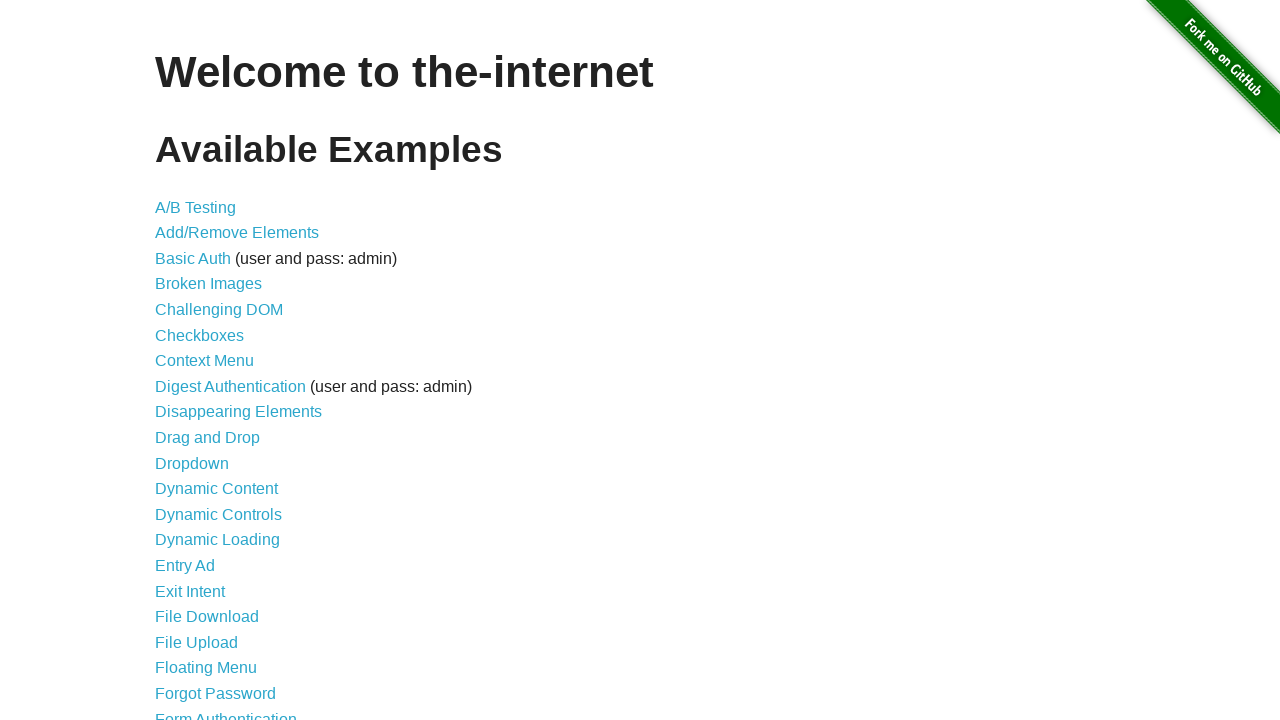

Navigated to The Internet herokuapp home page
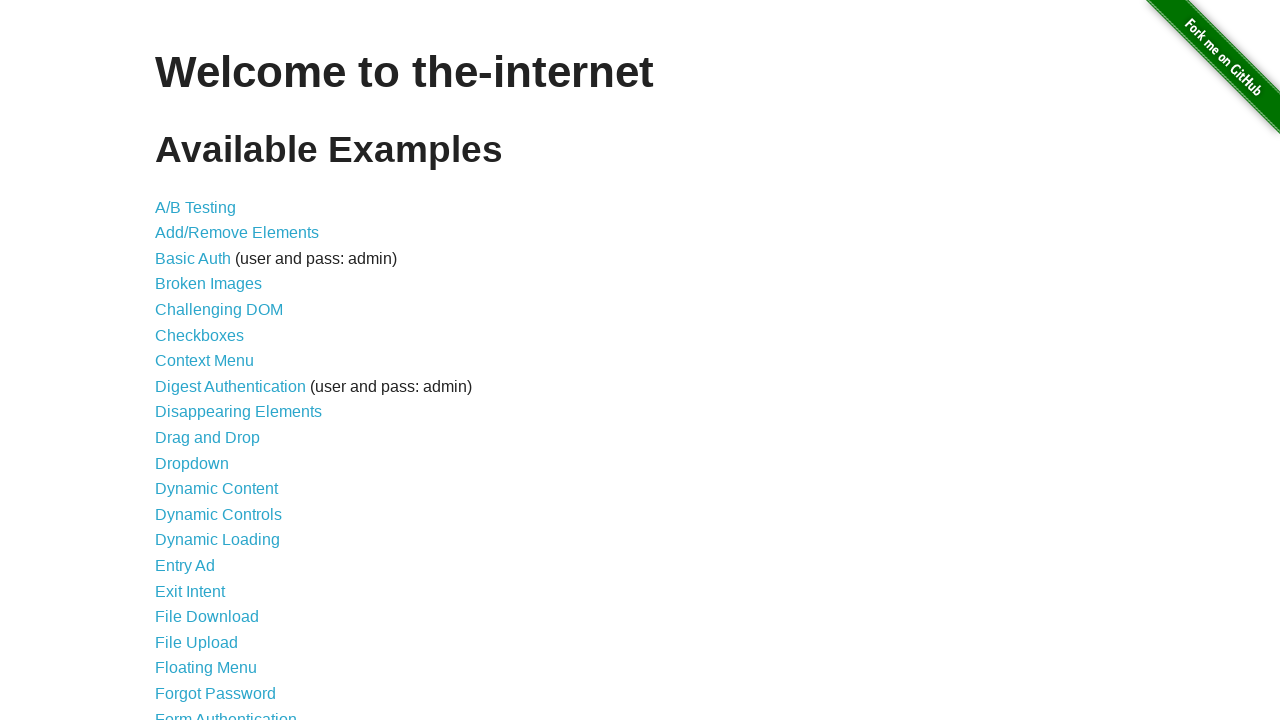

Clicked on 'Shifting Content' link at (212, 523) on text=Shifting Content
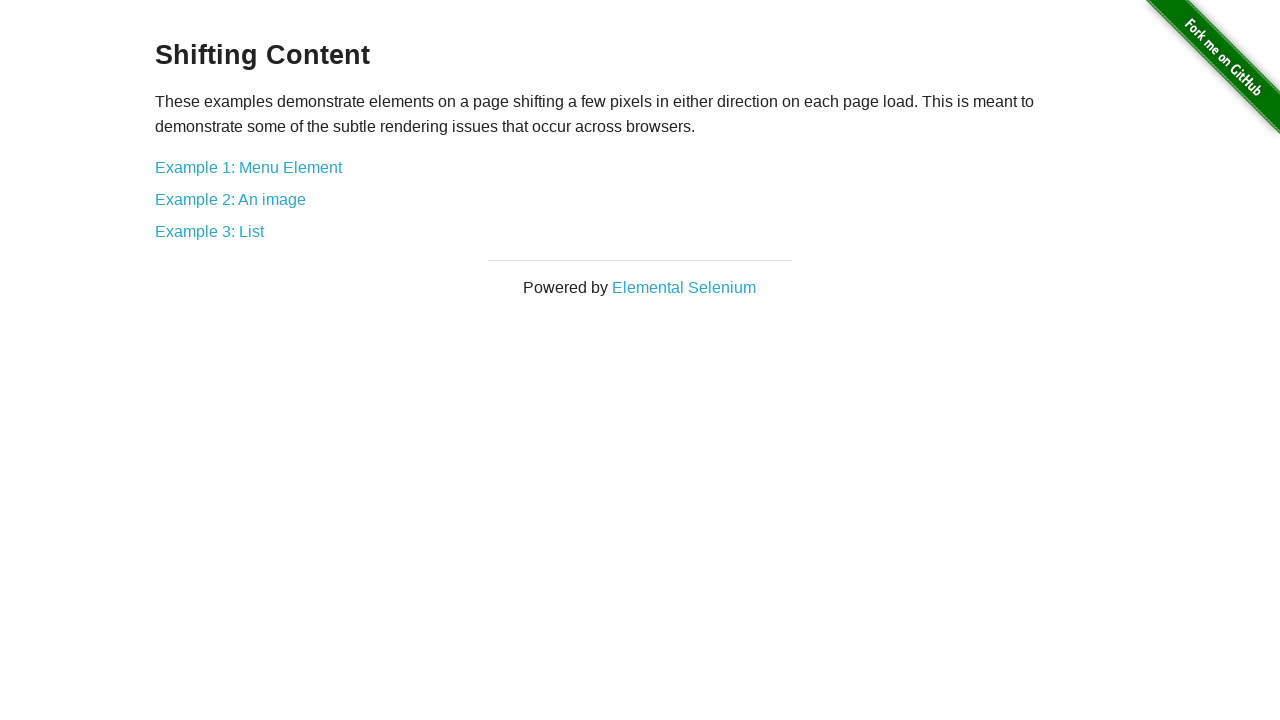

Clicked on 'Example 1: Menu Element' link at (248, 167) on text=Example 1: Menu Element
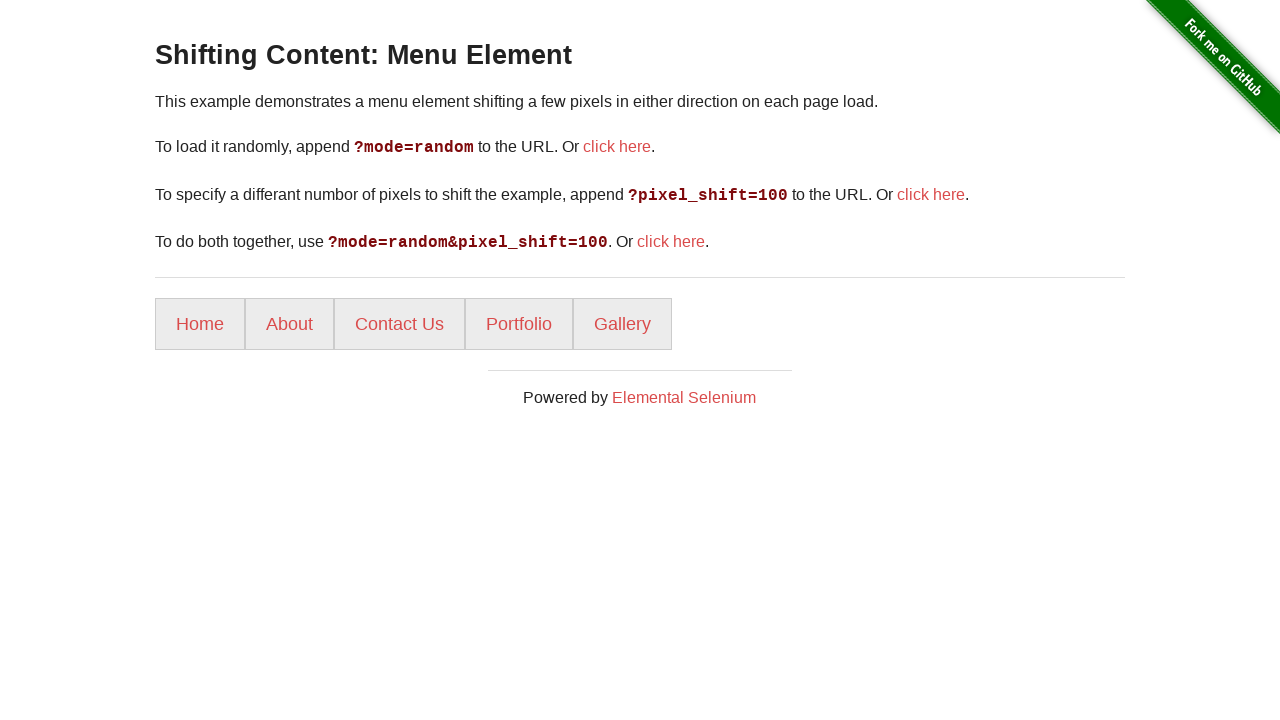

Menu items loaded and are visible
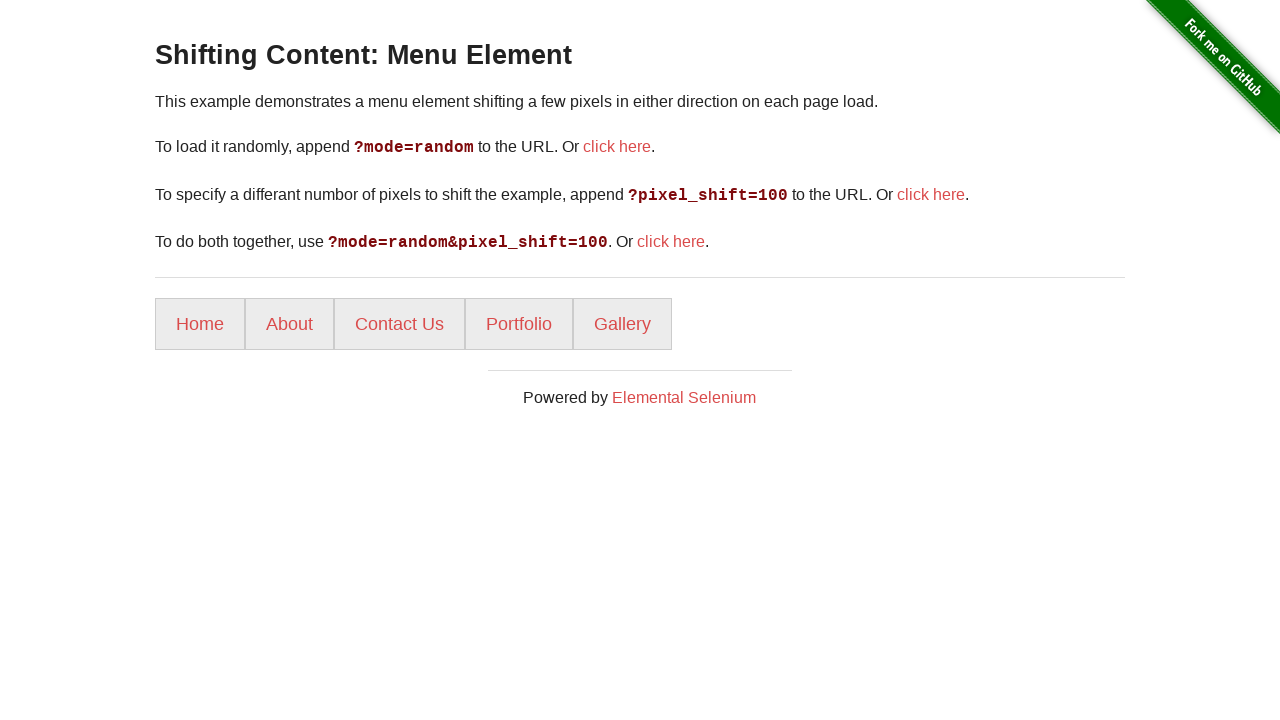

Verified 5 menu elements are present on the page
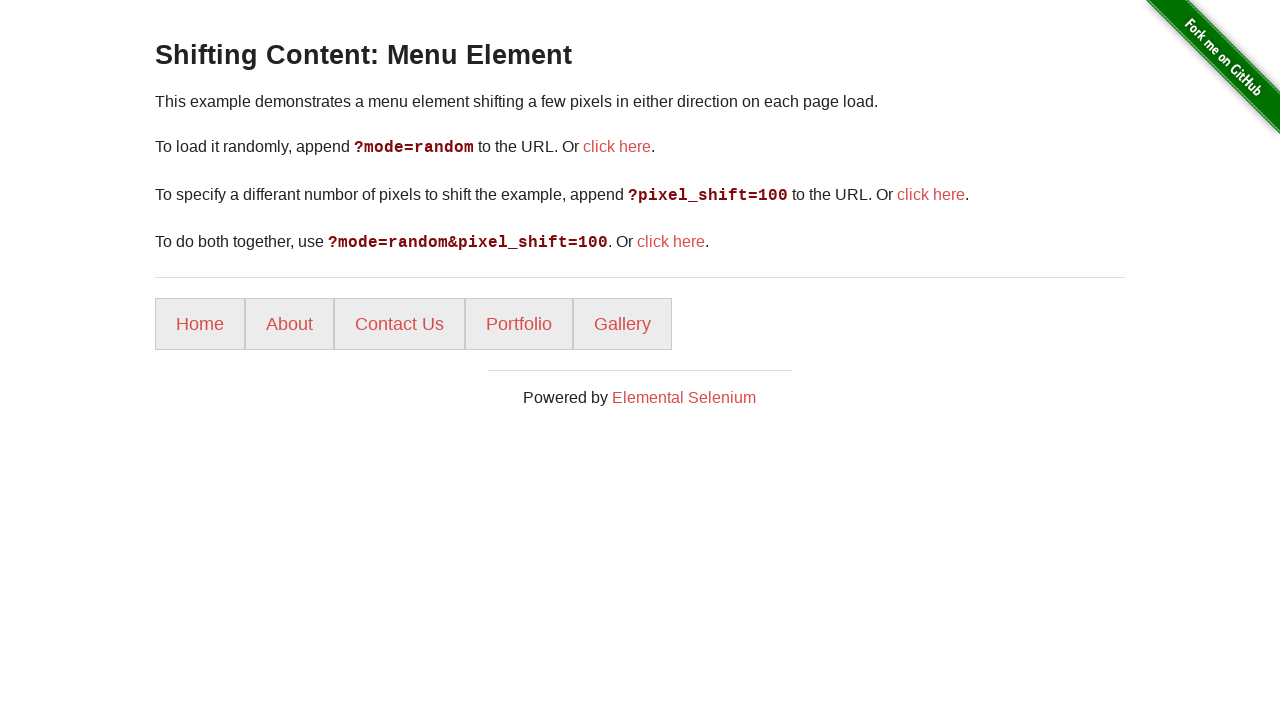

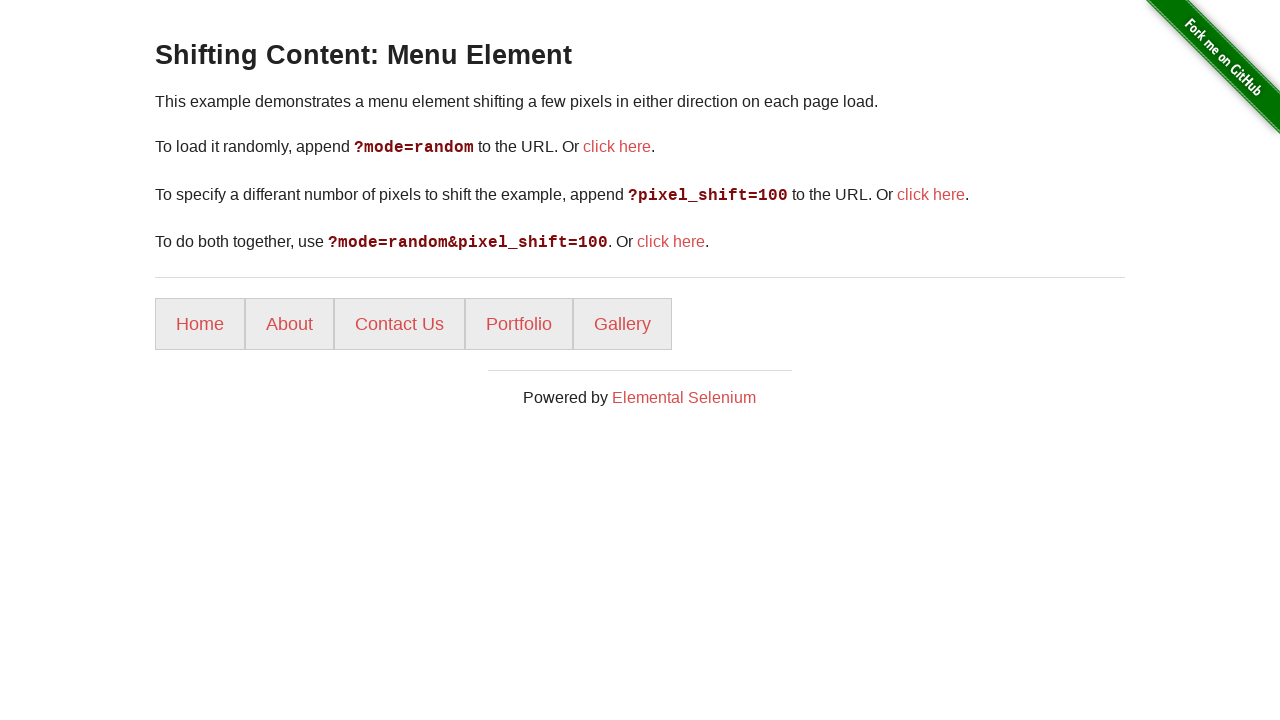